Tests the SpiceJet flight booking page by clicking on the origin and destination station input fields to open their selection dropdowns.

Starting URL: https://book.spicejet.com/

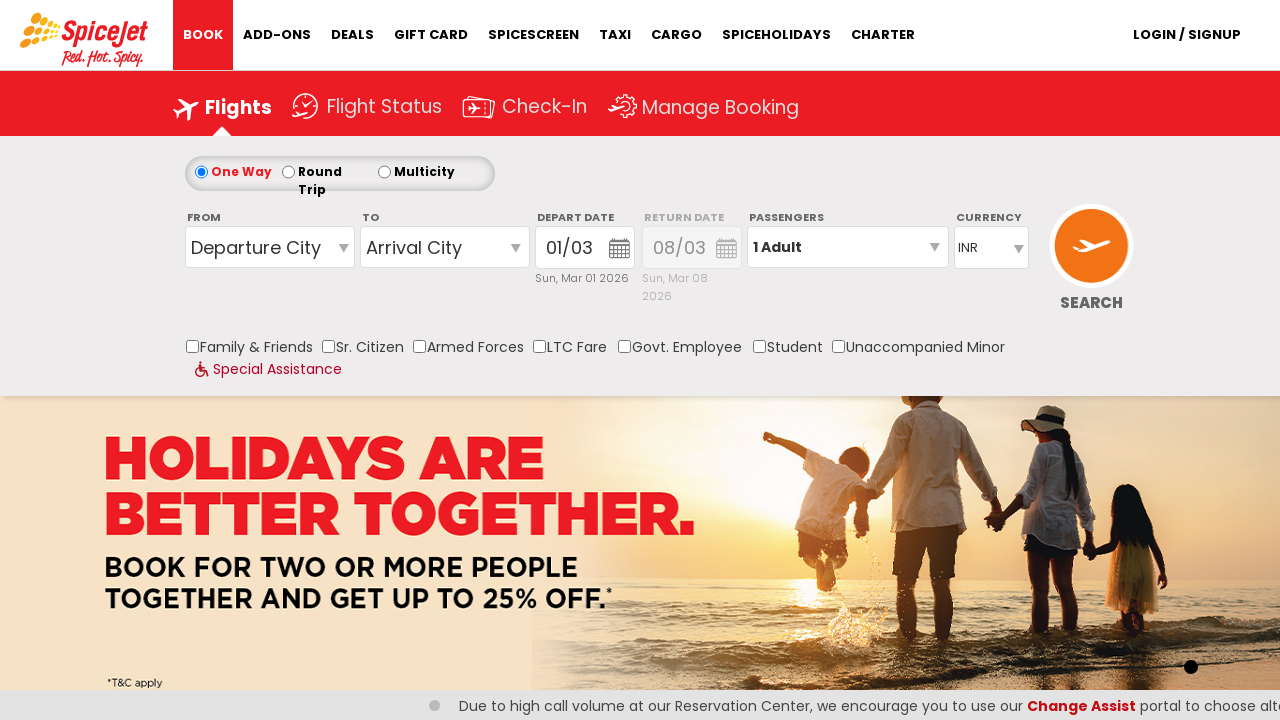

Clicked on origin station input field to open dropdown at (270, 247) on #ControlGroupSearchView_AvailabilitySearchInputSearchVieworiginStation1_CTXT
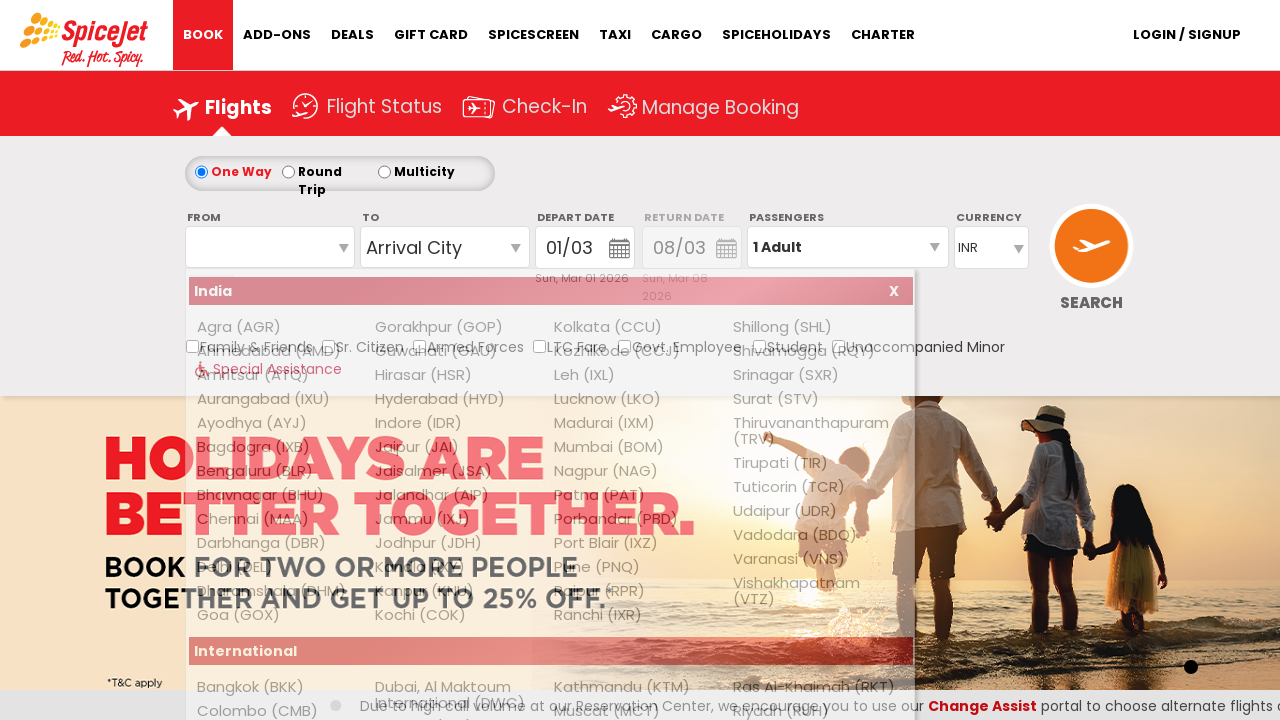

Waited 1000ms for origin station dropdown to appear
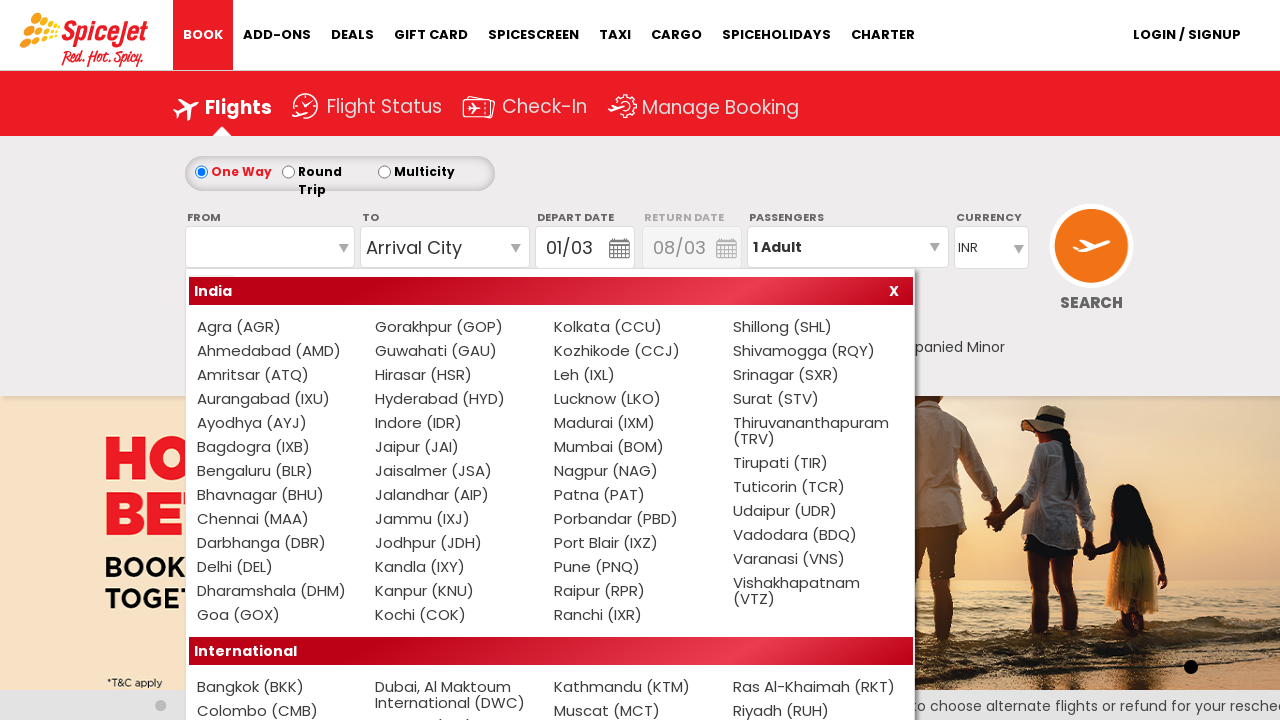

Clicked on destination station input field to open dropdown at (444, 247) on #ControlGroupSearchView_AvailabilitySearchInputSearchViewdestinationStation1_CTX
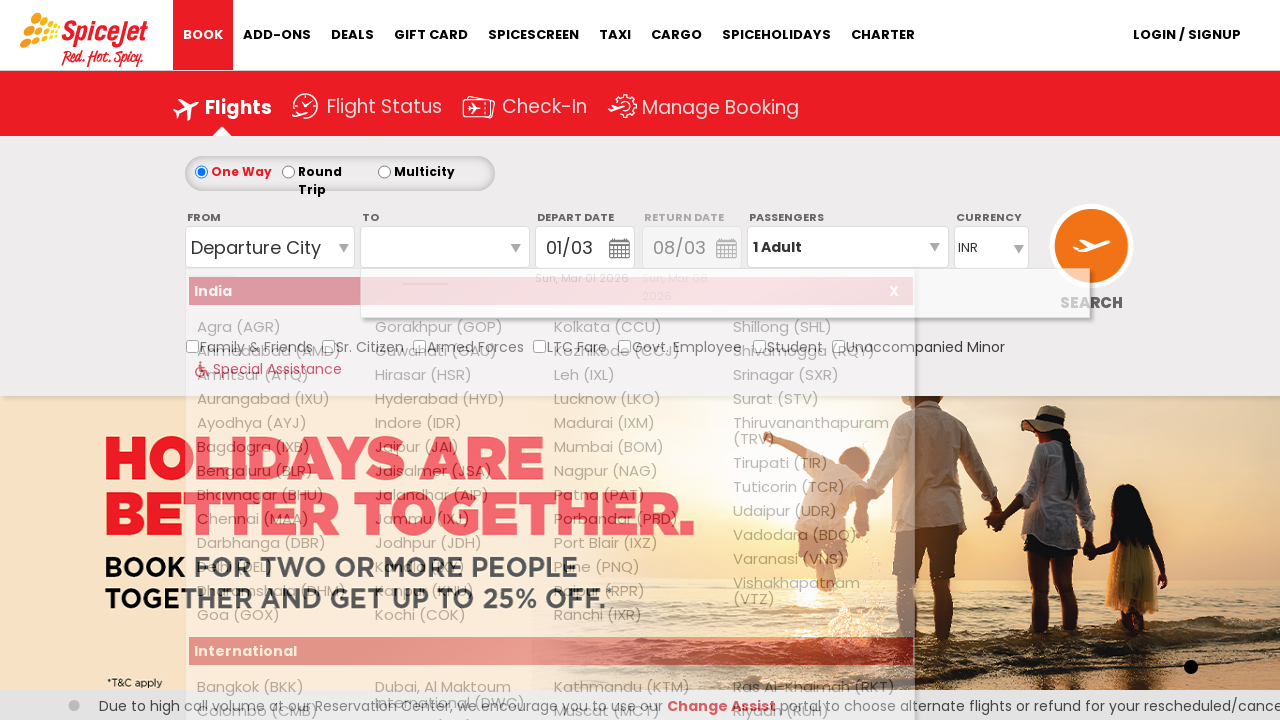

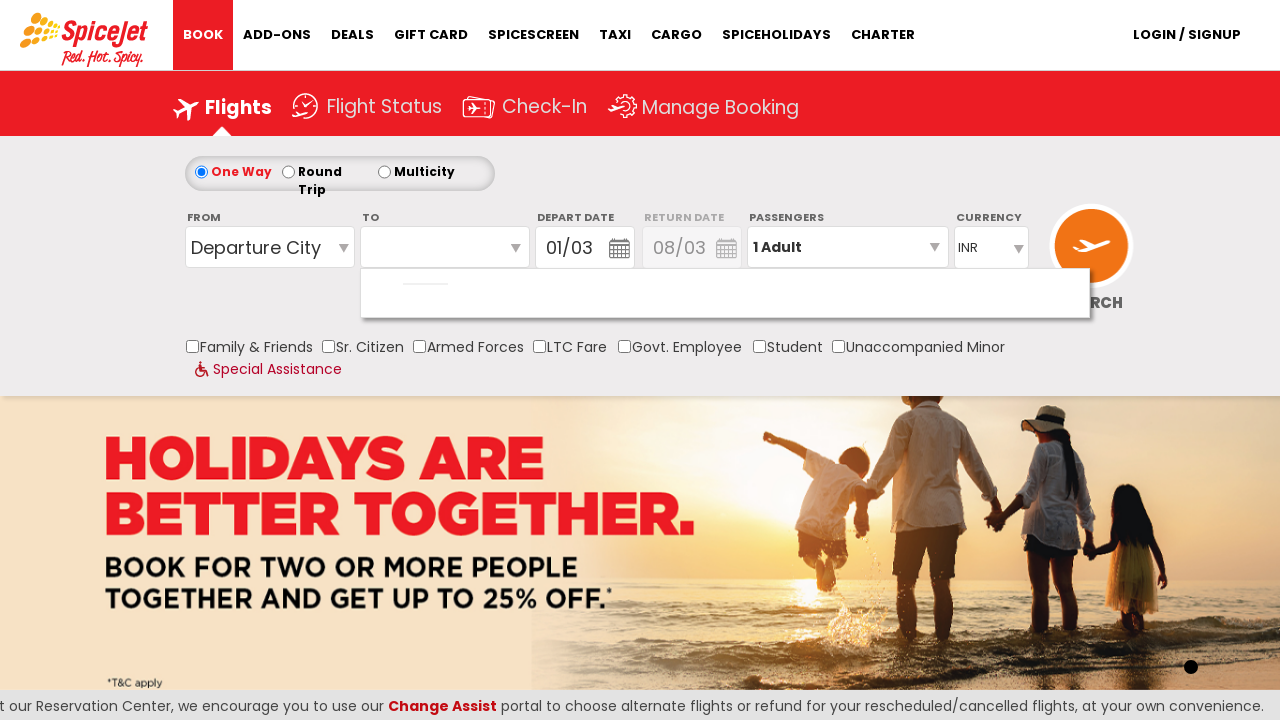